Tests the Add/Remove Elements functionality by clicking the Add Element button, verifying the Delete button appears, clicking Delete, and verifying the page heading is still visible

Starting URL: https://the-internet.herokuapp.com/add_remove_elements/

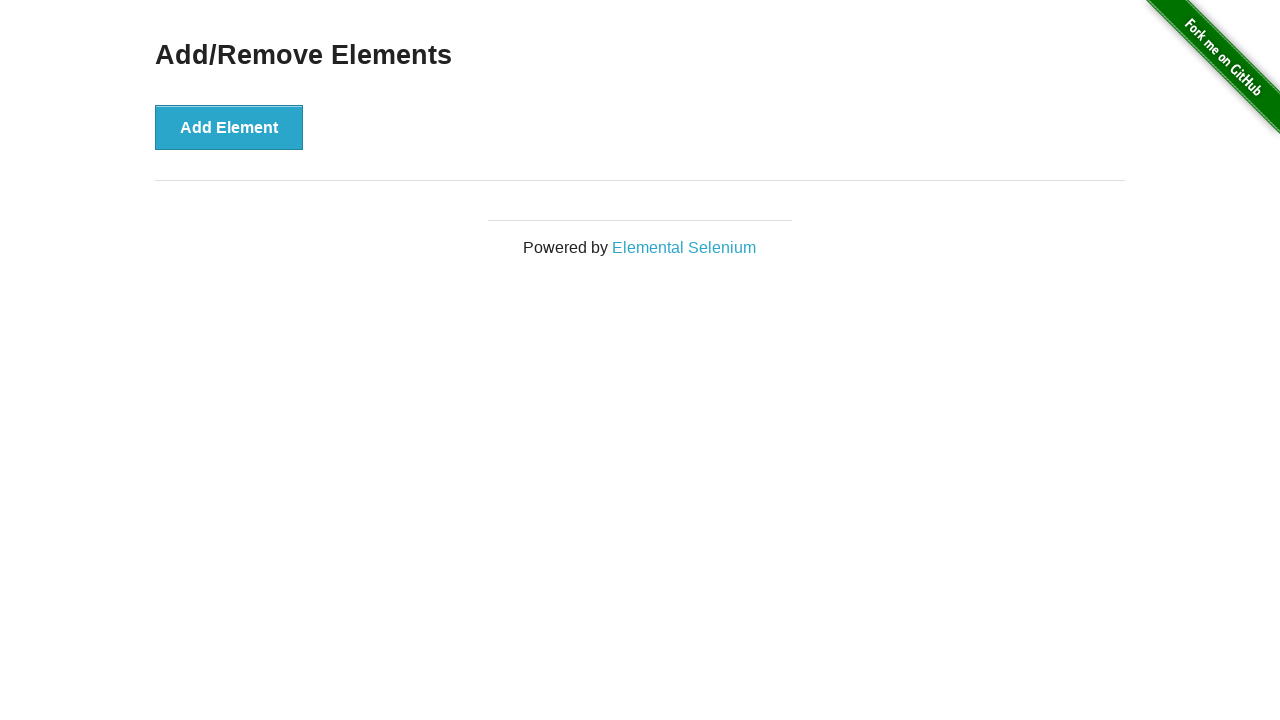

Clicked the Add Element button at (229, 127) on button[onclick='addElement()']
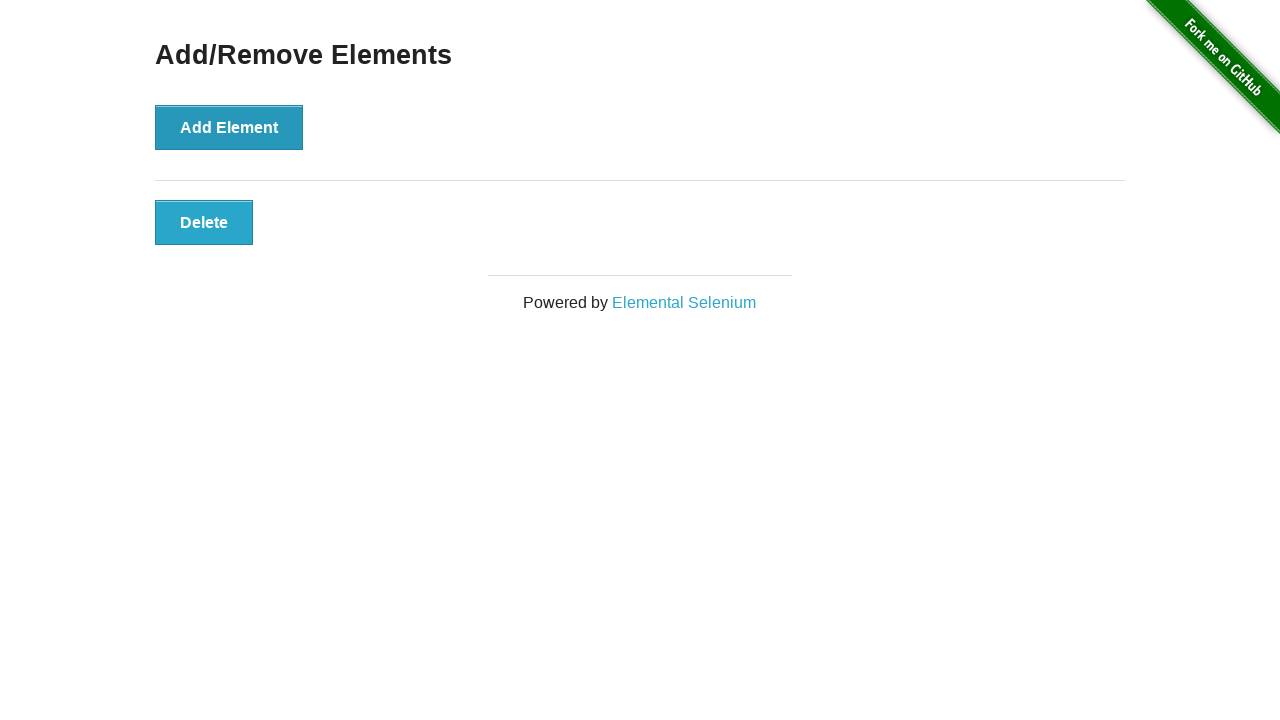

Delete button appeared and is visible
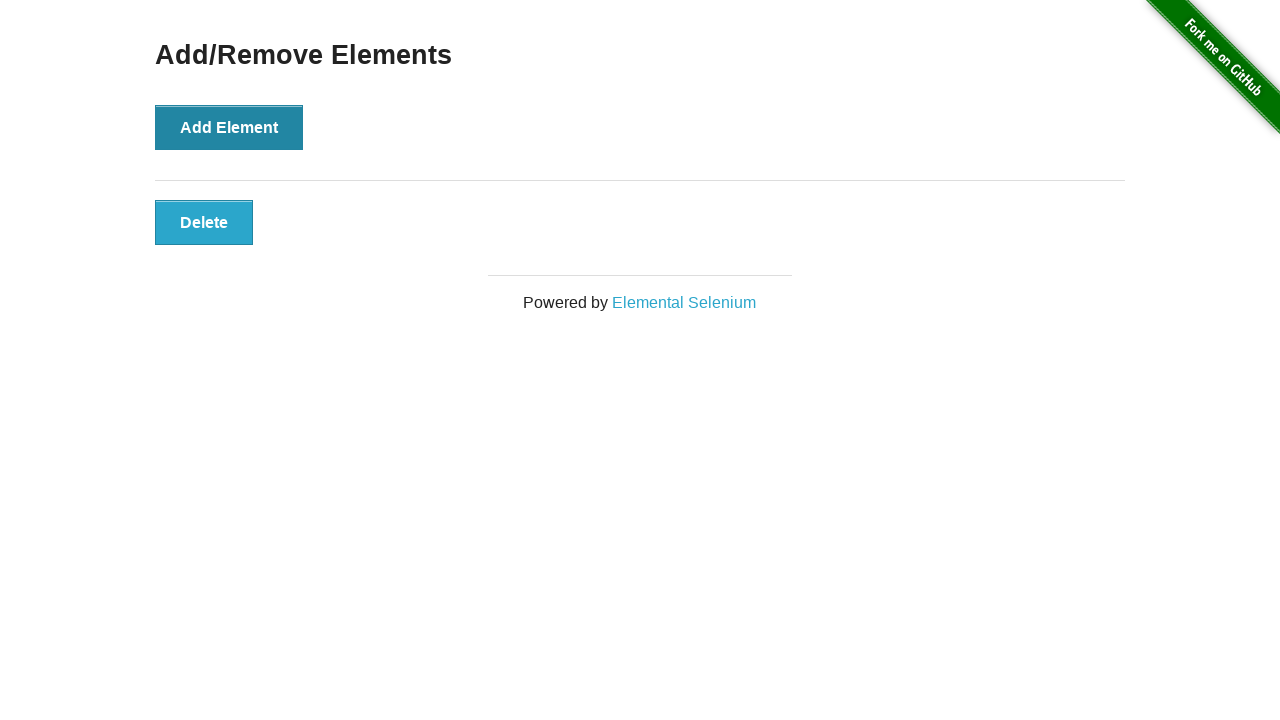

Clicked the Delete button at (204, 222) on xpath=//*[text()='Delete']
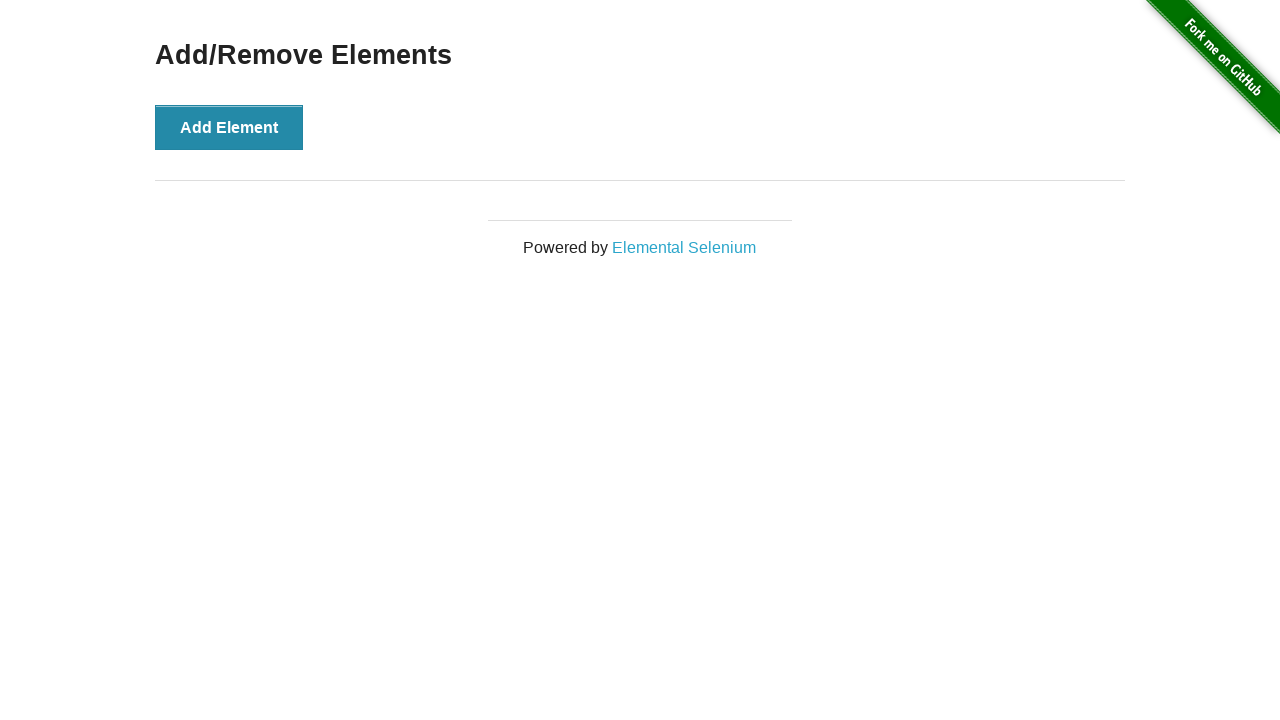

Verified the Add/Remove Elements heading is still visible
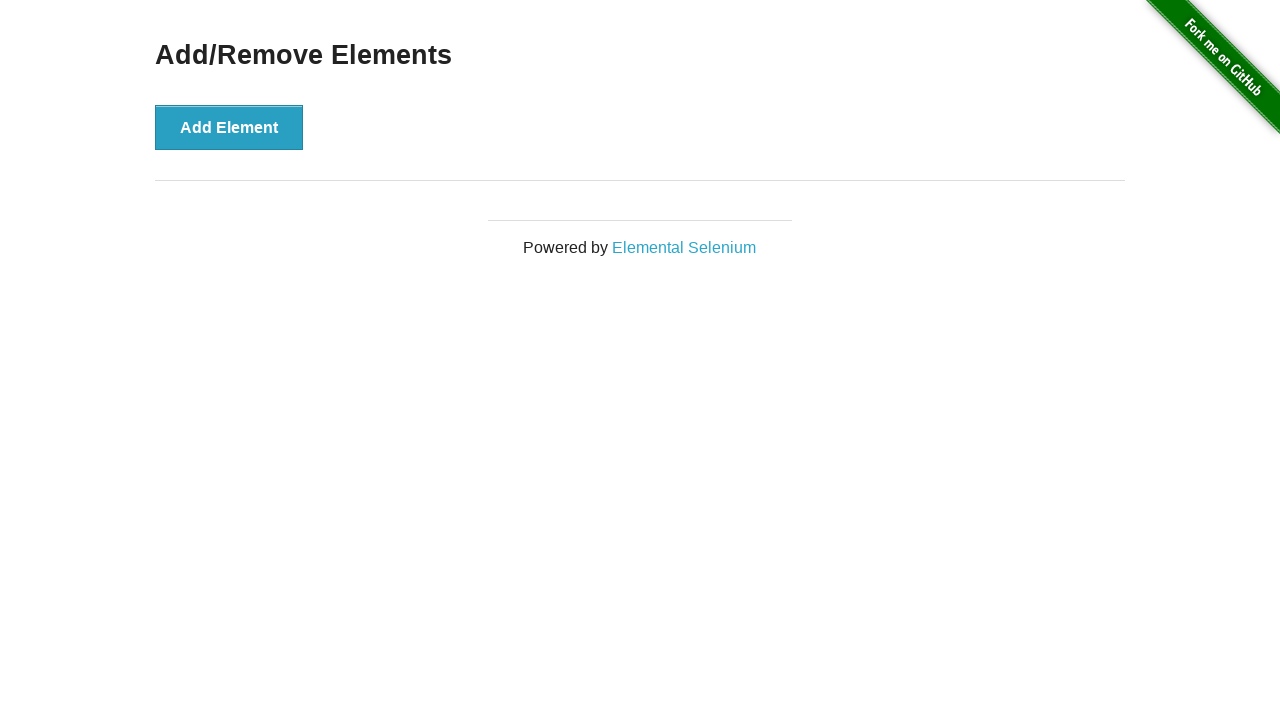

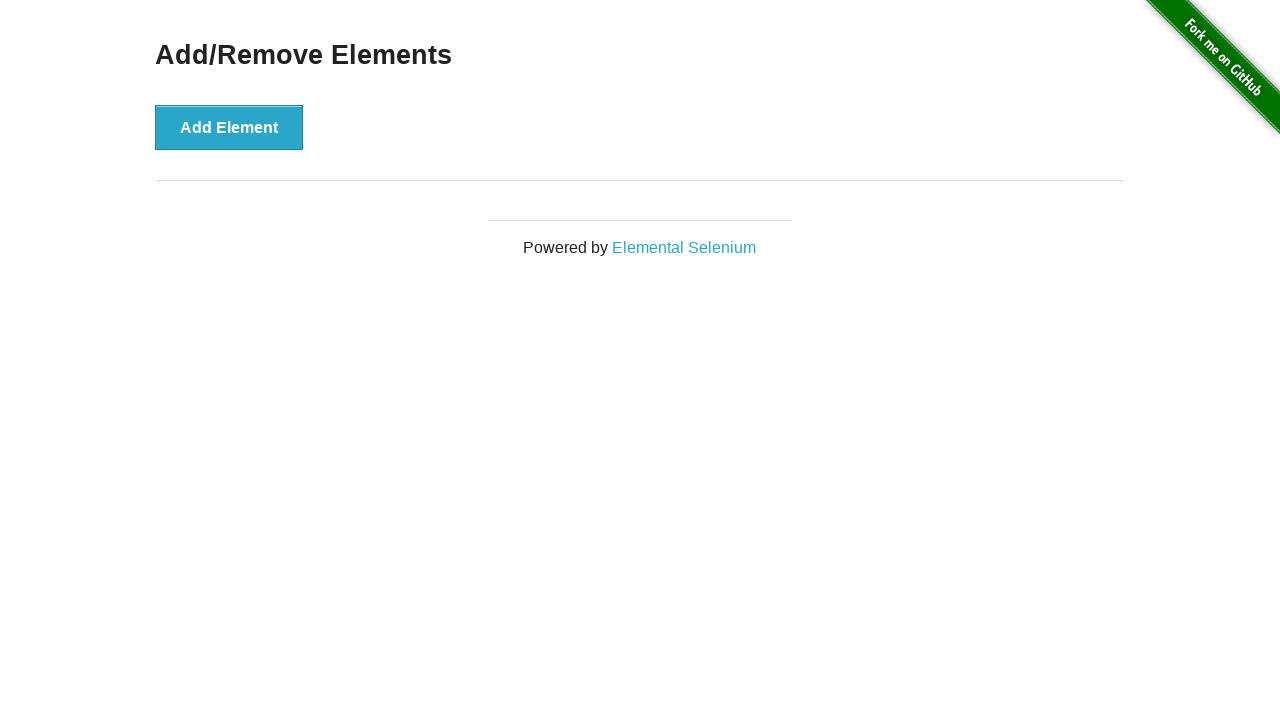